Tests keyboard actions on a text comparison tool by filling a textarea, selecting all text with Ctrl+A, copying with Ctrl+C, tabbing to the next field, and pasting with Ctrl+V

Starting URL: https://gotranscript.com/text-compare

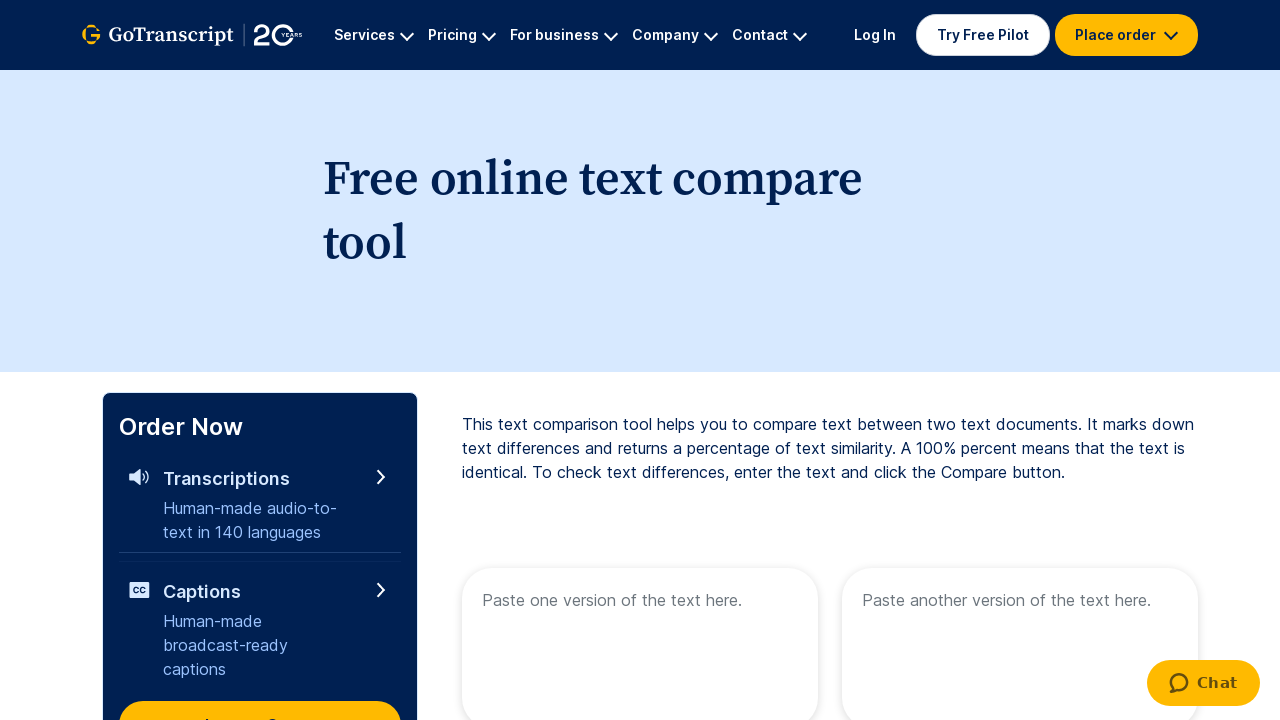

Filled first textarea with 'welcome to automation' on textarea[name='text1']
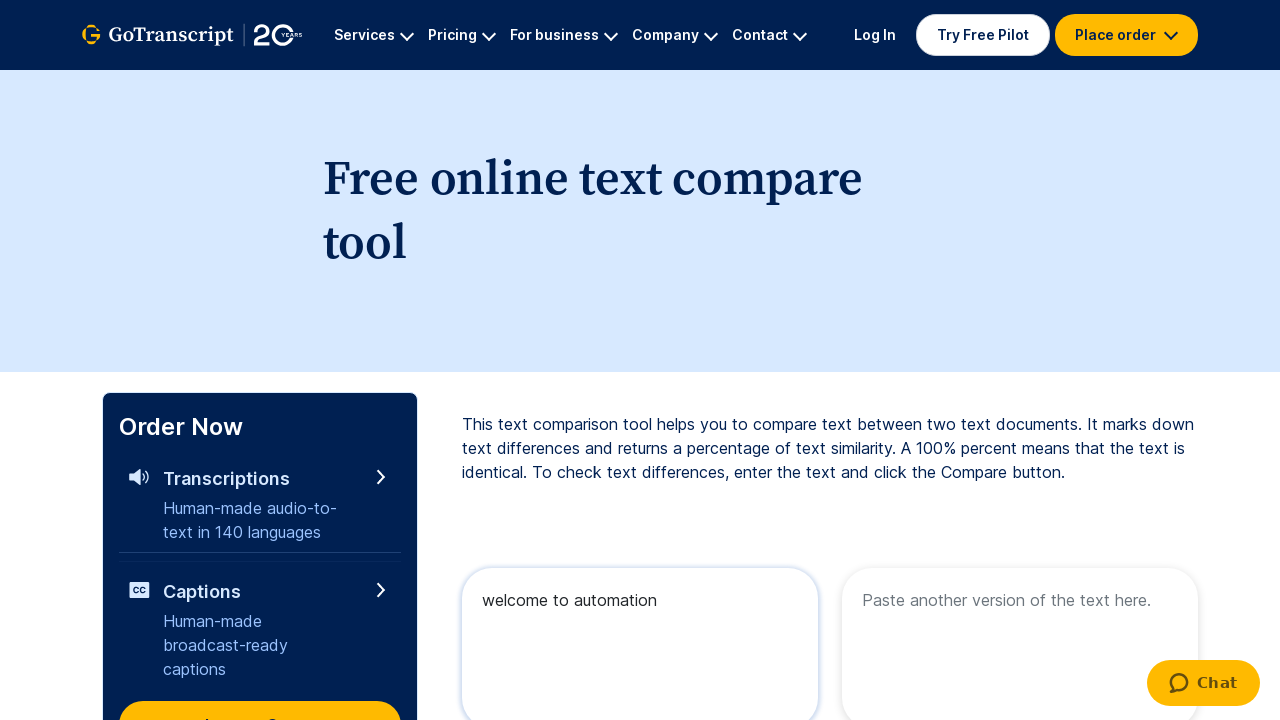

Selected all text in textarea using Ctrl+A
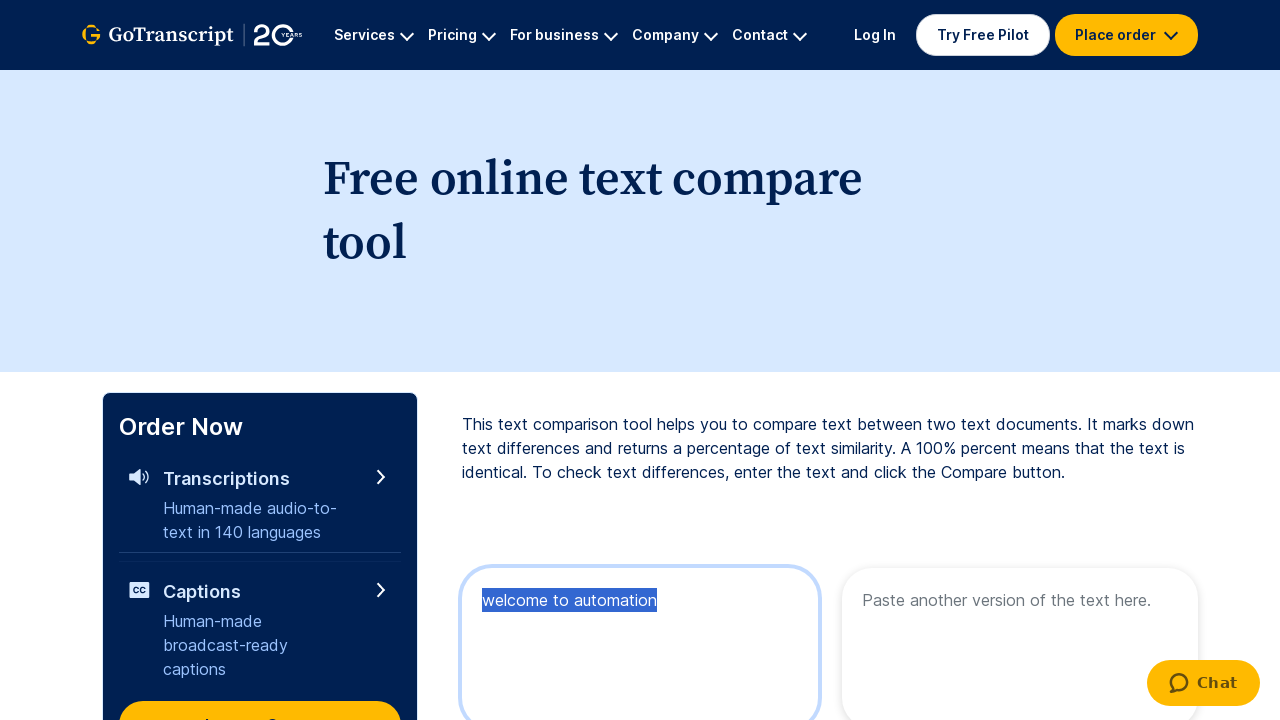

Copied selected text using Ctrl+C
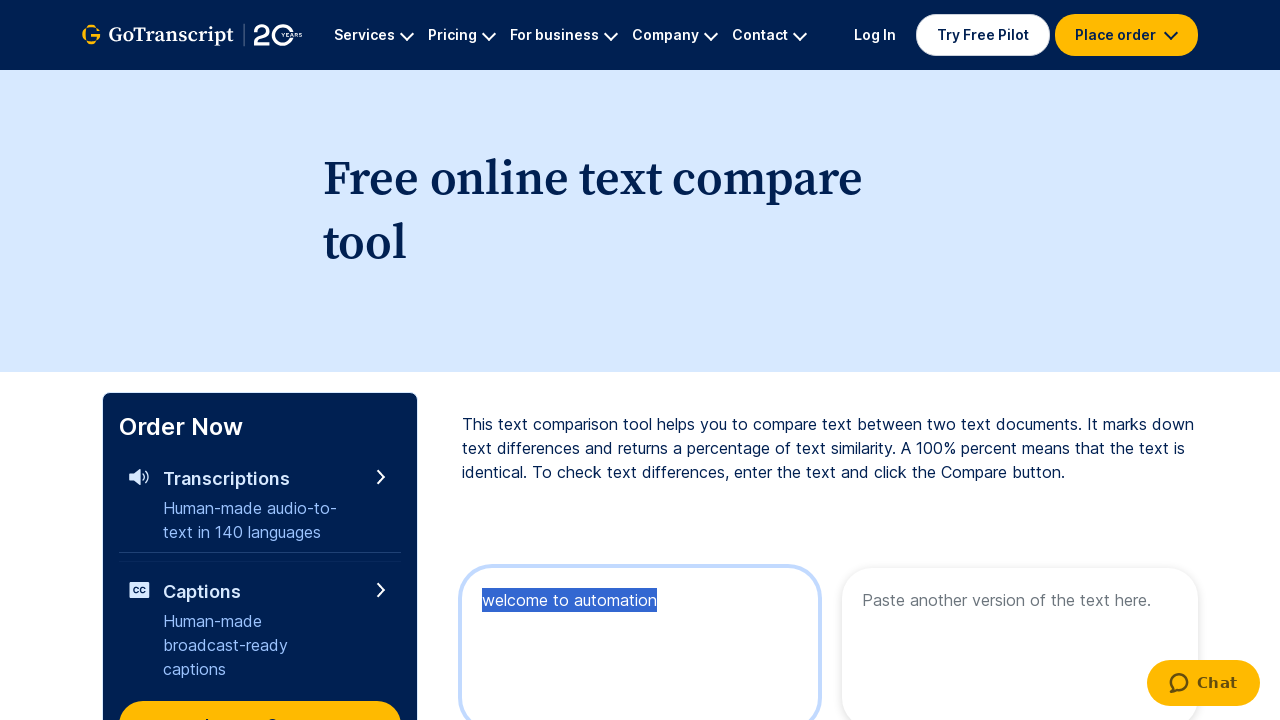

Pressed Tab key down to move focus to next field
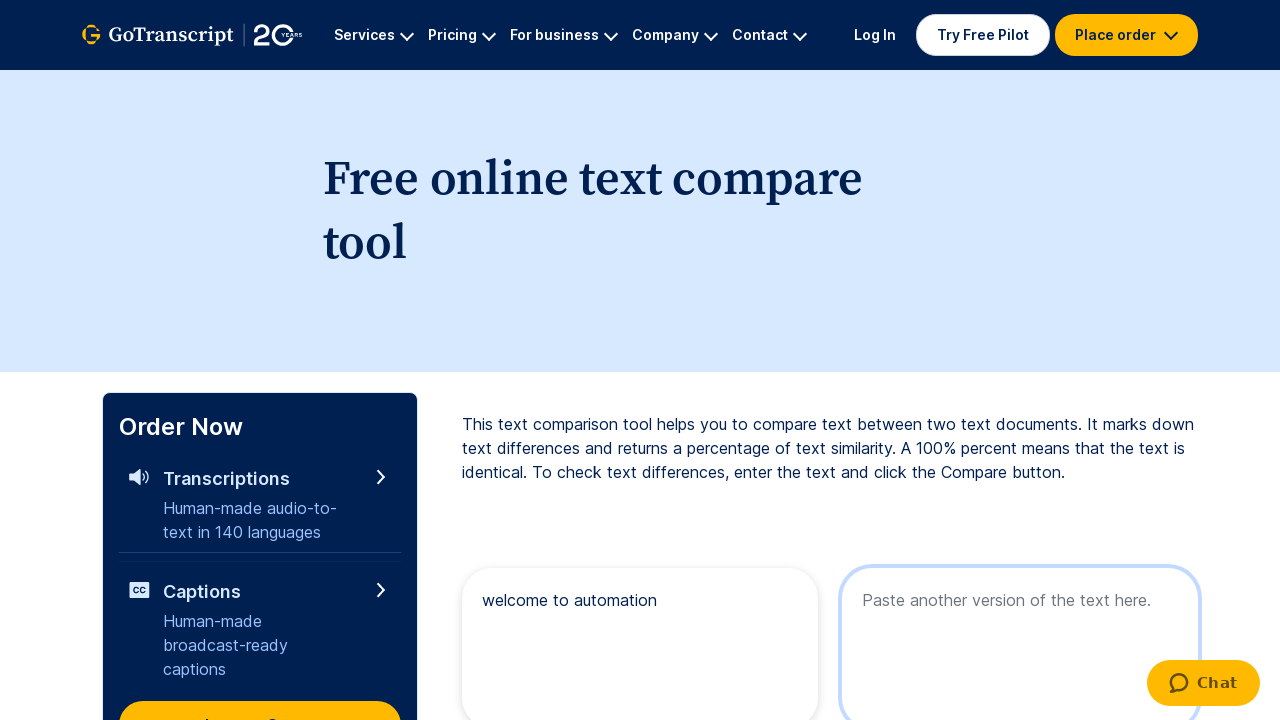

Released Tab key
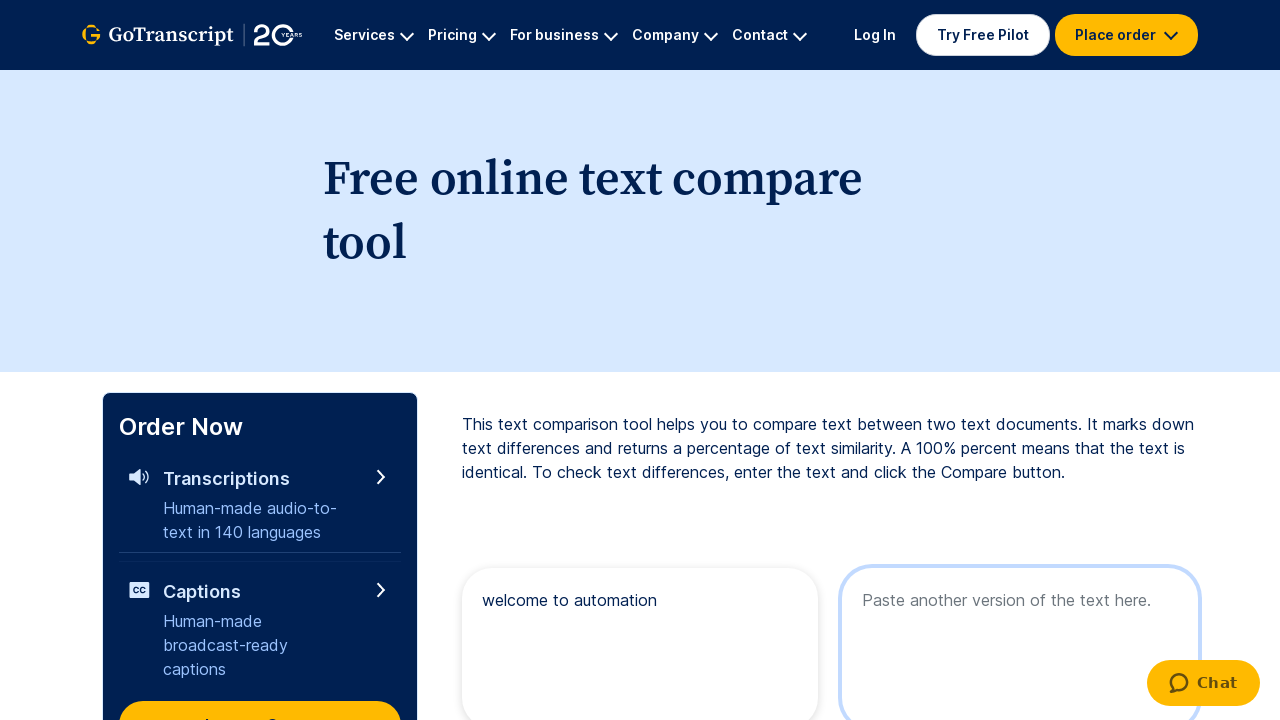

Pasted copied text using Ctrl+V into second textarea
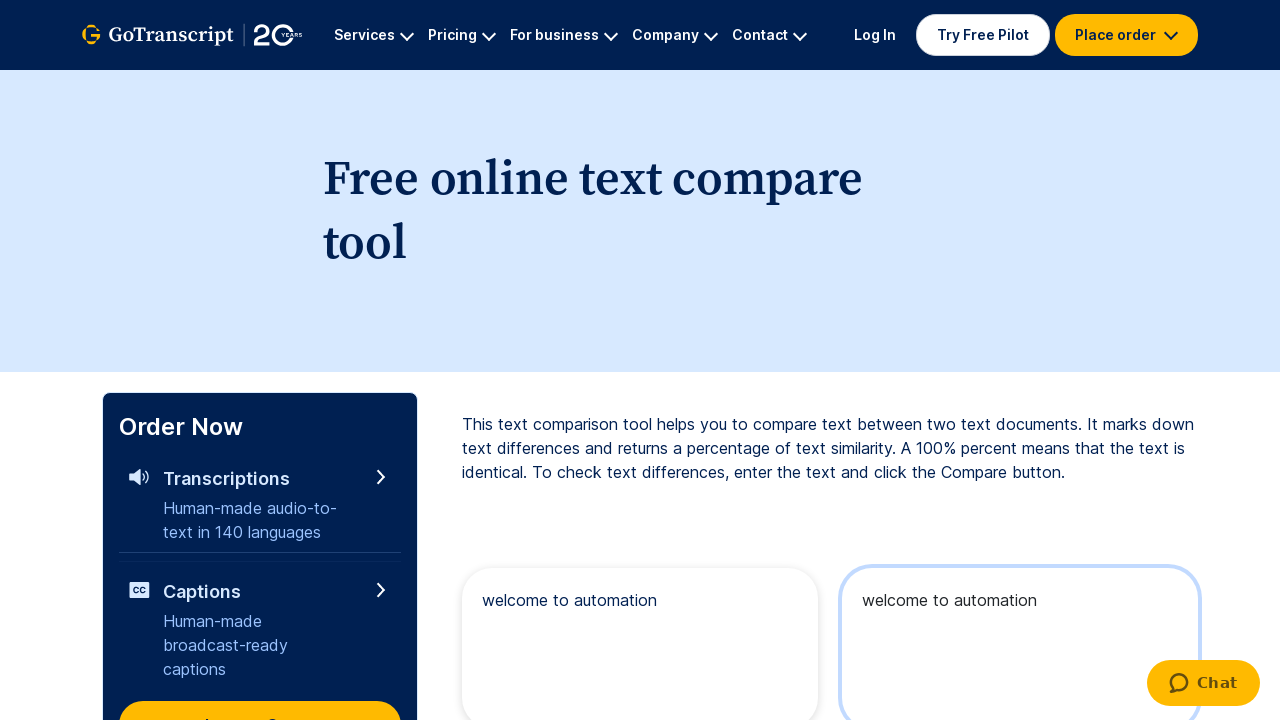

Waited 2 seconds for actions to complete
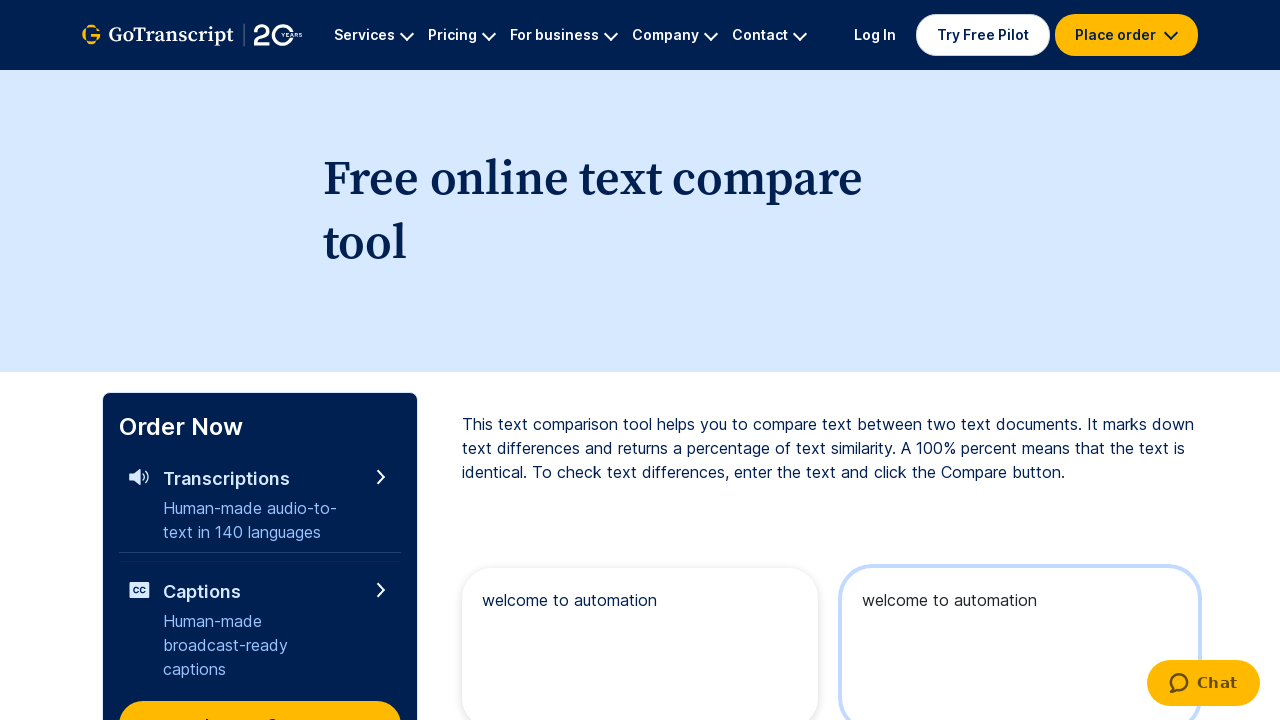

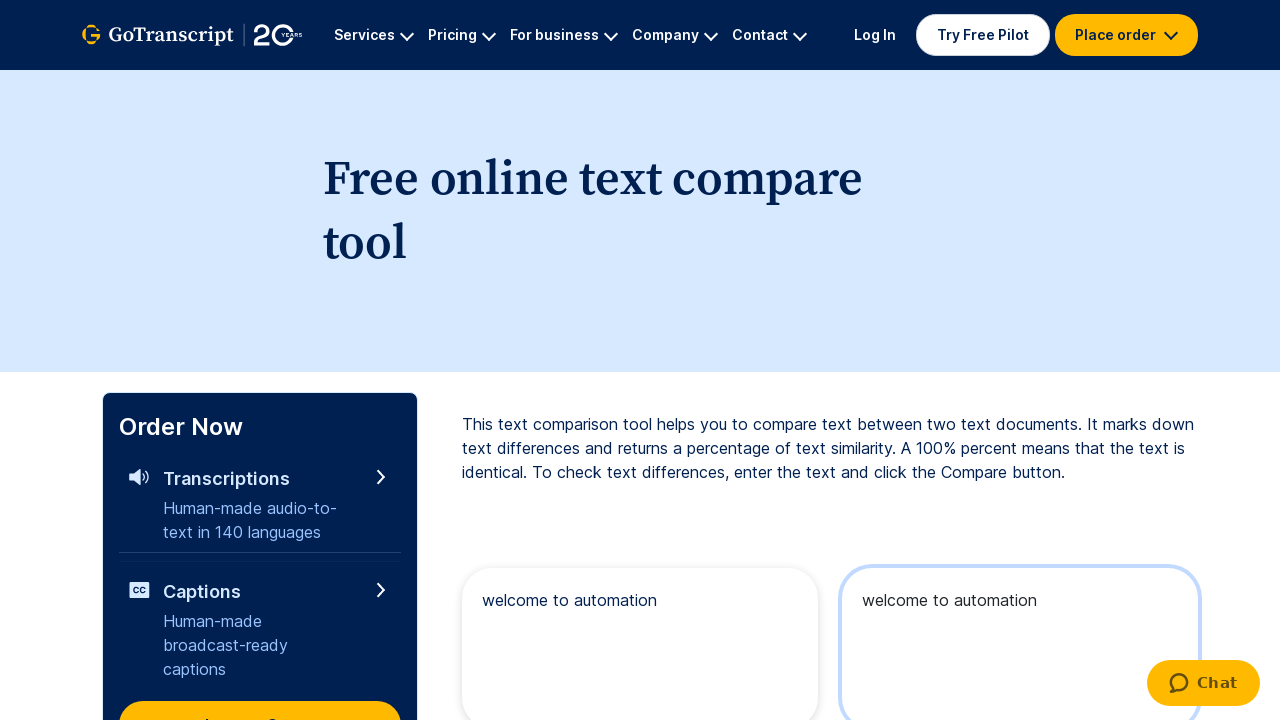